Tests that new items are appended to the bottom of the list by creating 3 todos and verifying the count displays correctly.

Starting URL: https://demo.playwright.dev/todomvc

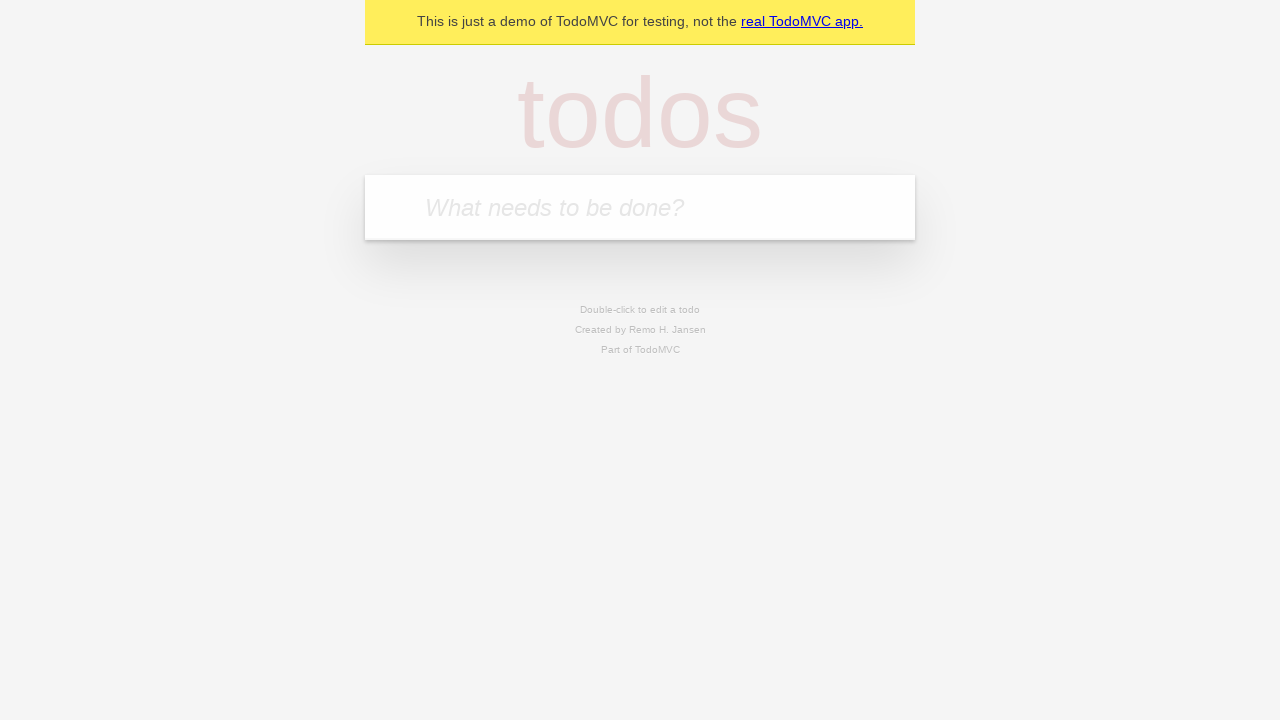

Filled todo input with 'buy some cheese' on internal:attr=[placeholder="What needs to be done?"i]
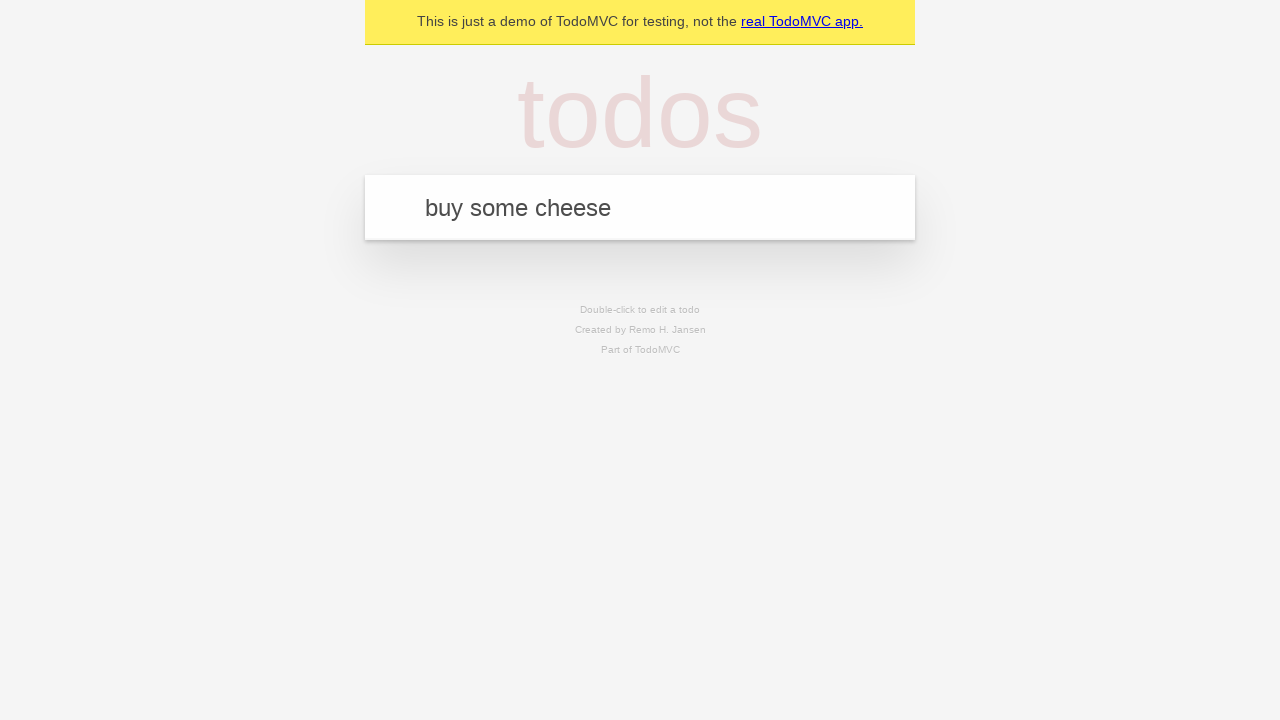

Pressed Enter to create first todo item on internal:attr=[placeholder="What needs to be done?"i]
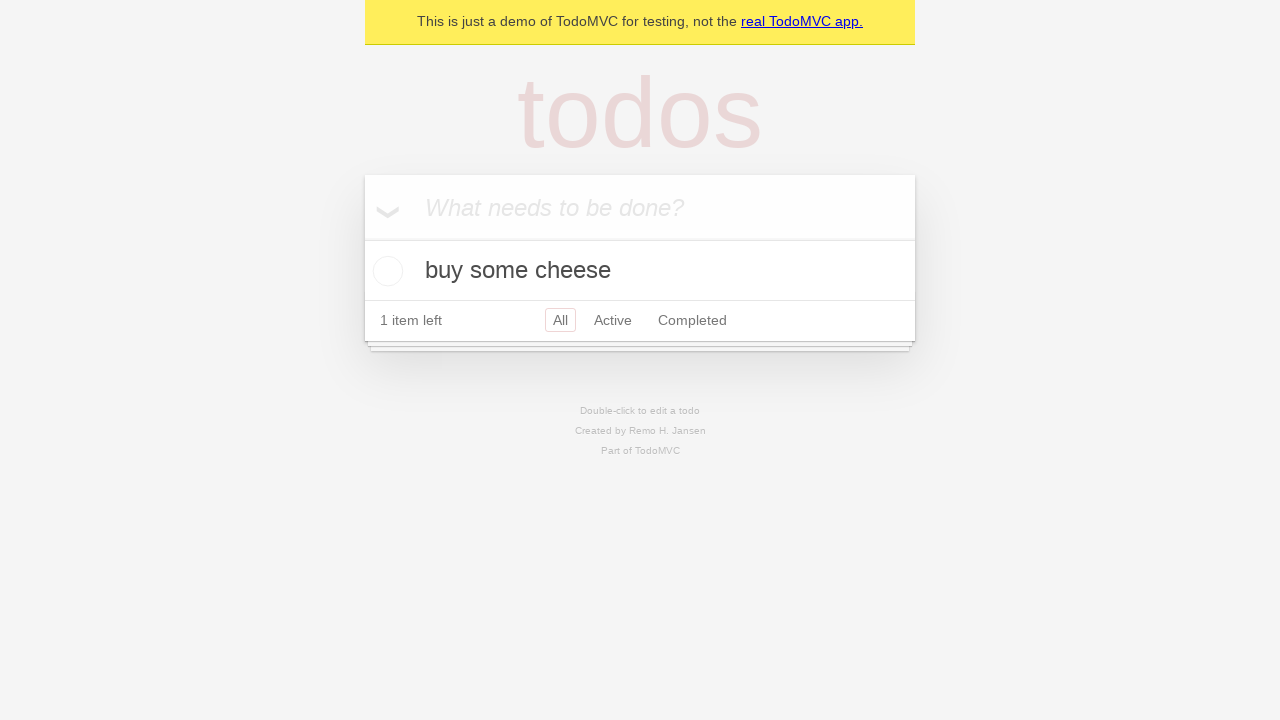

Filled todo input with 'feed the cat' on internal:attr=[placeholder="What needs to be done?"i]
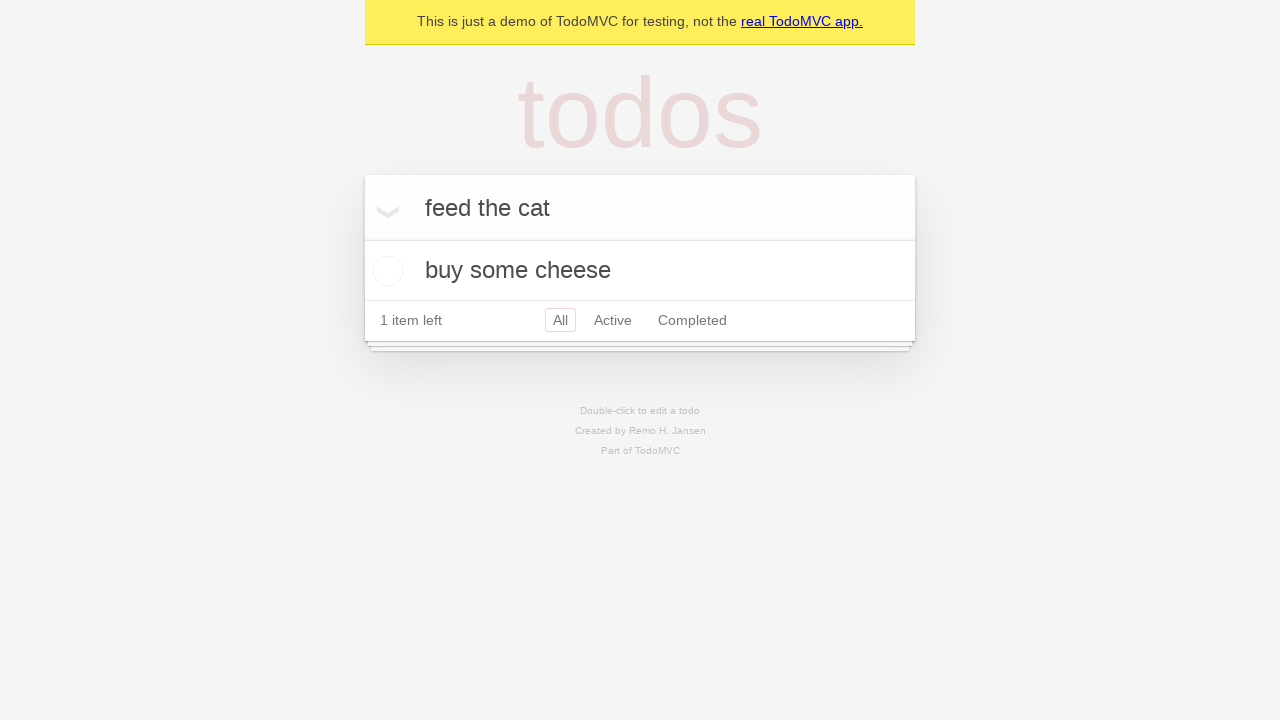

Pressed Enter to create second todo item on internal:attr=[placeholder="What needs to be done?"i]
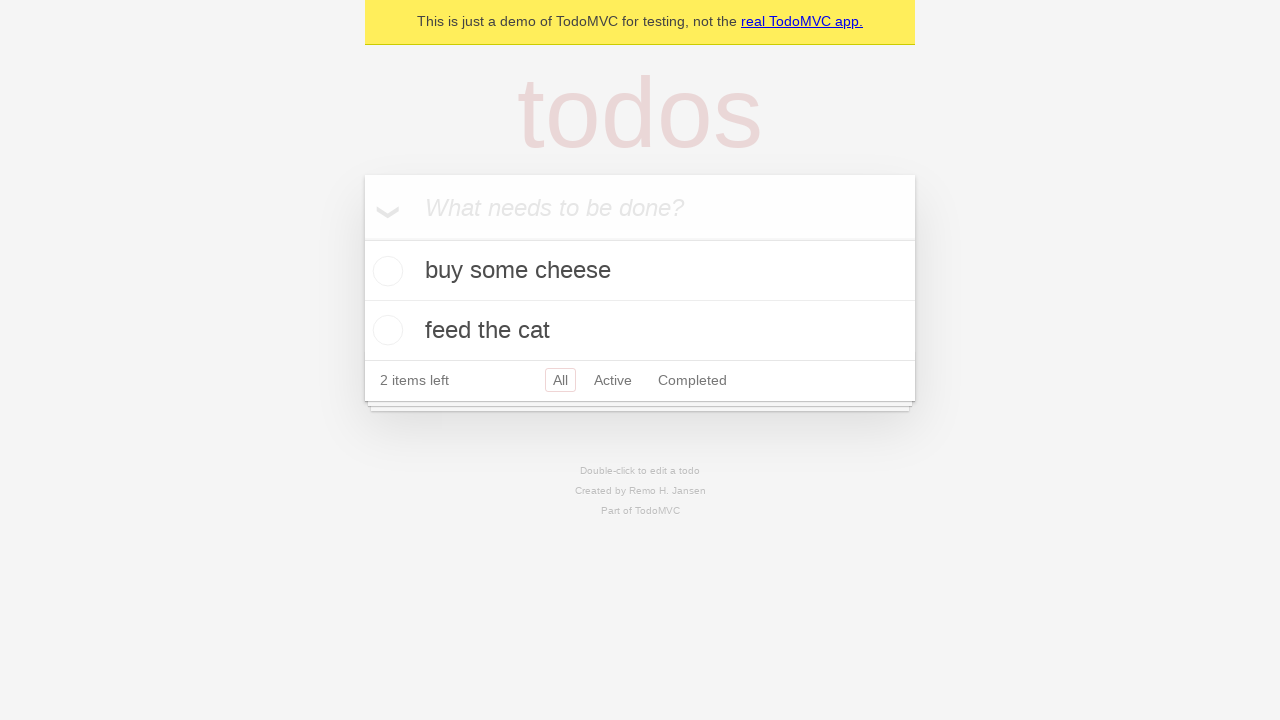

Filled todo input with 'book a doctors appointment' on internal:attr=[placeholder="What needs to be done?"i]
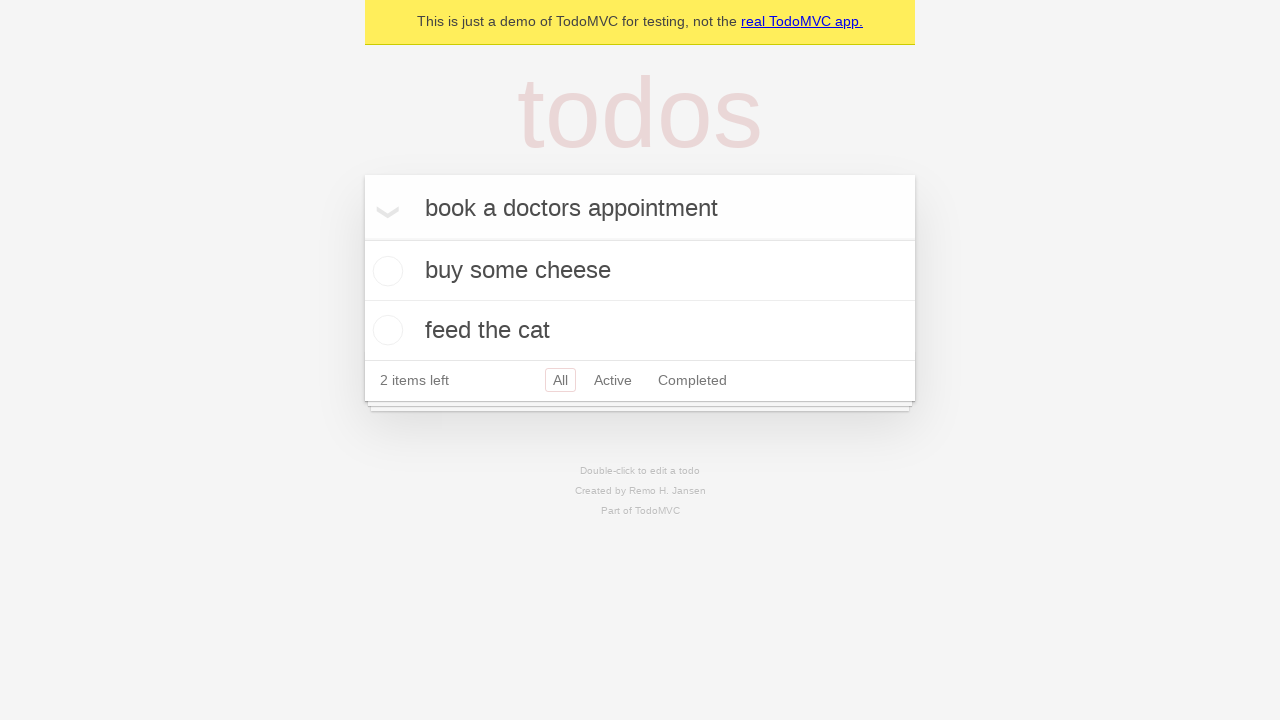

Pressed Enter to create third todo item on internal:attr=[placeholder="What needs to be done?"i]
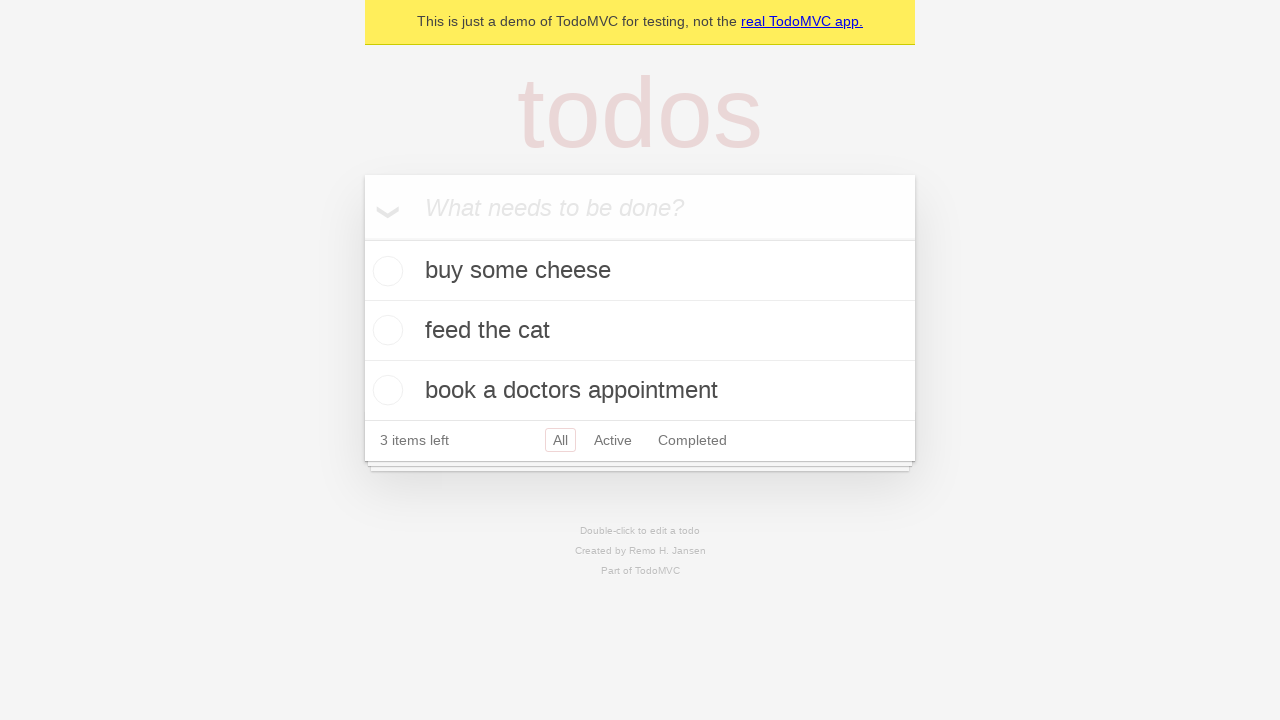

Waited for todo count element to appear
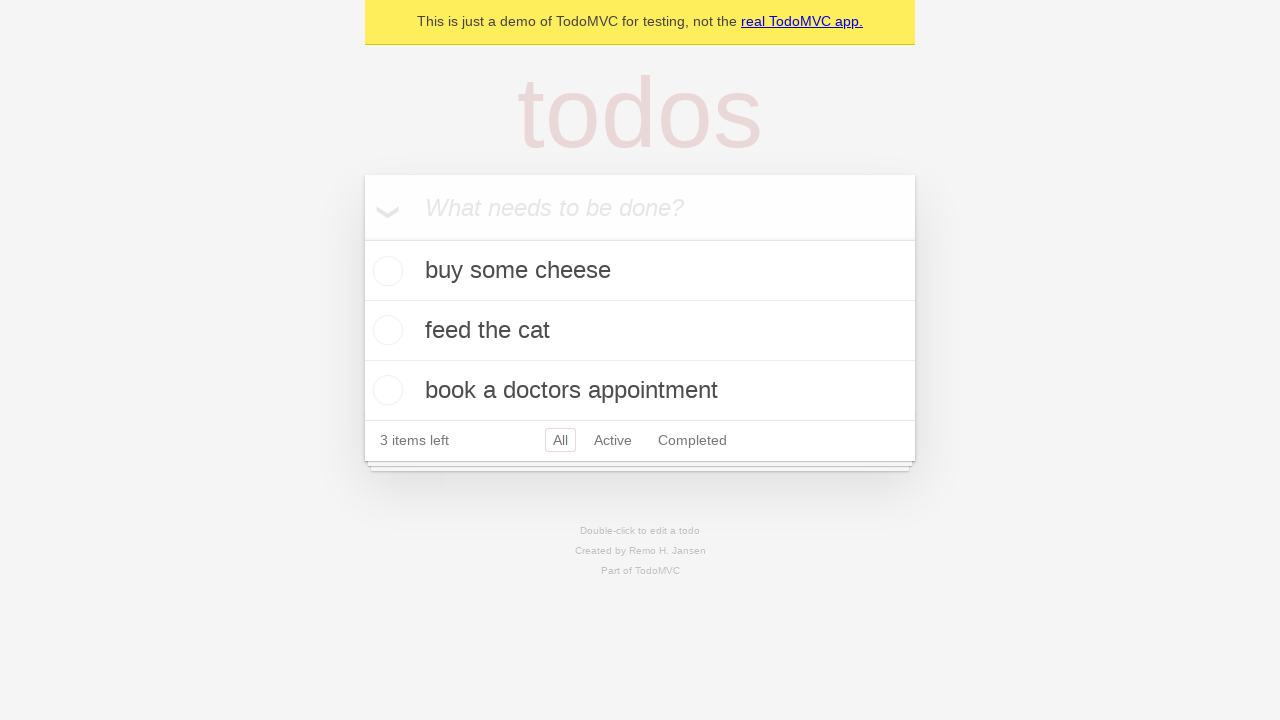

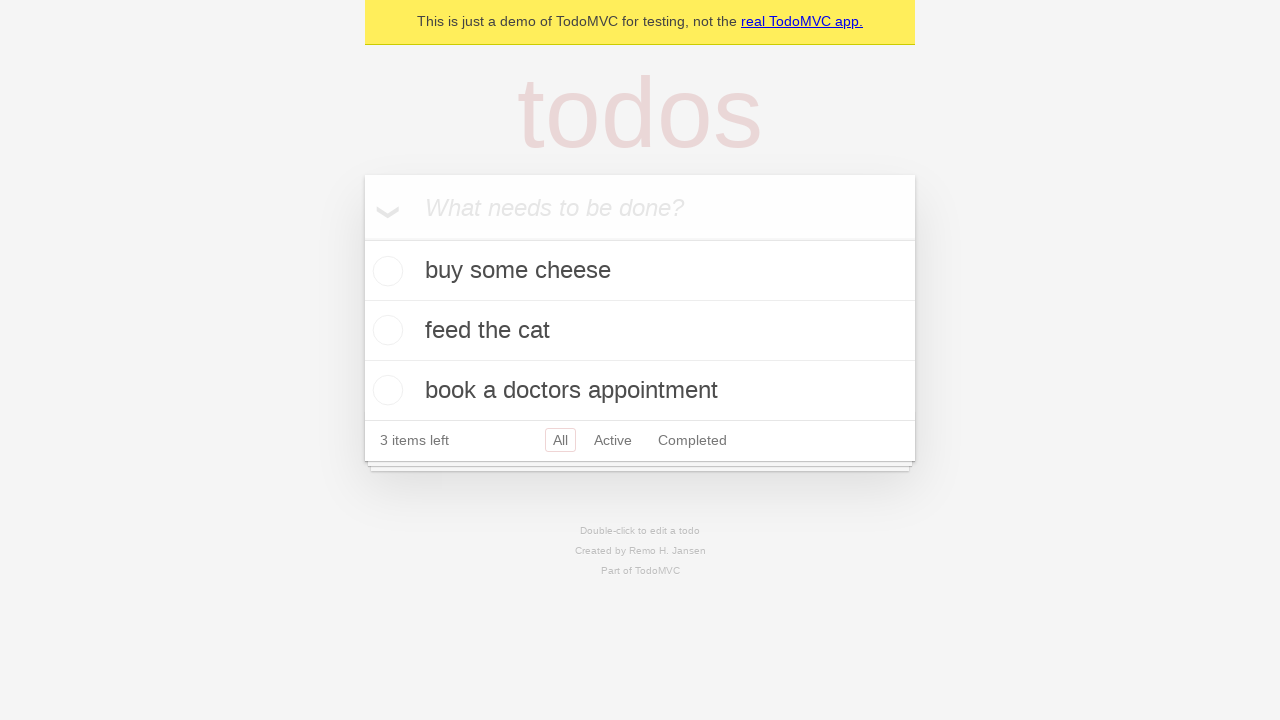